Tests filling an input field located by its label

Starting URL: https://www.qa-practice.com/elements/input/simple

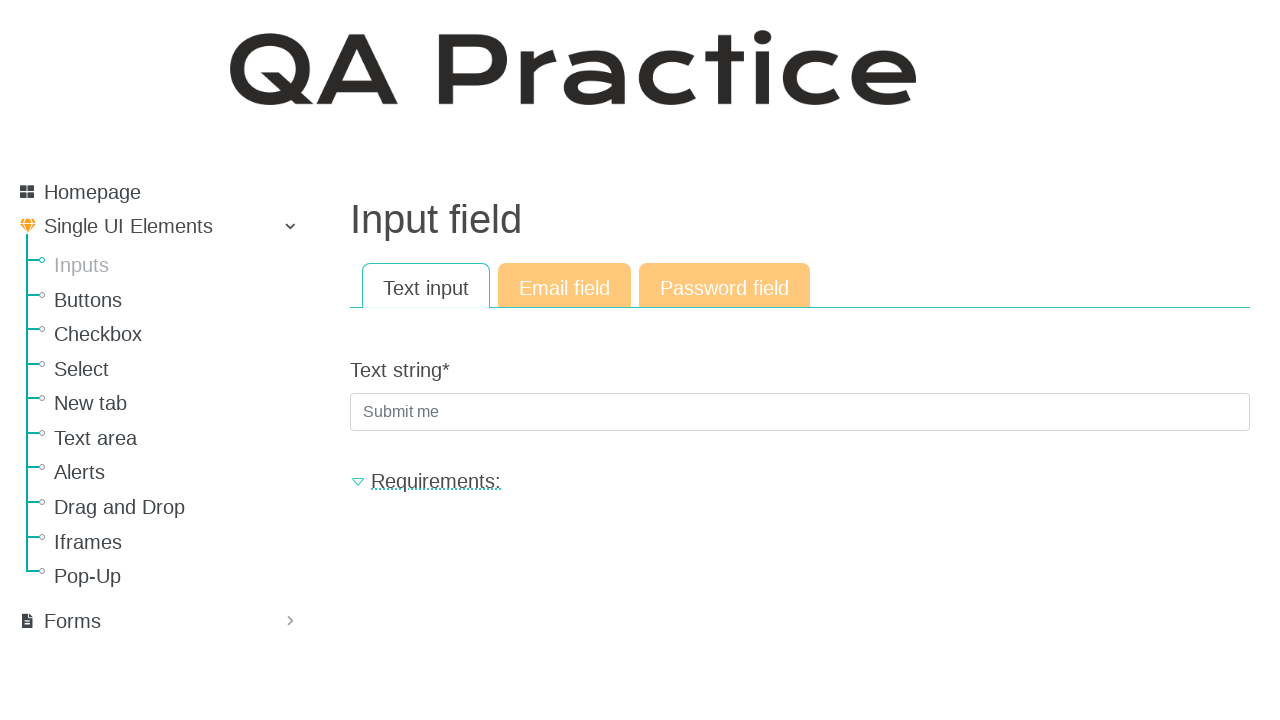

Navigated to QA practice input field page
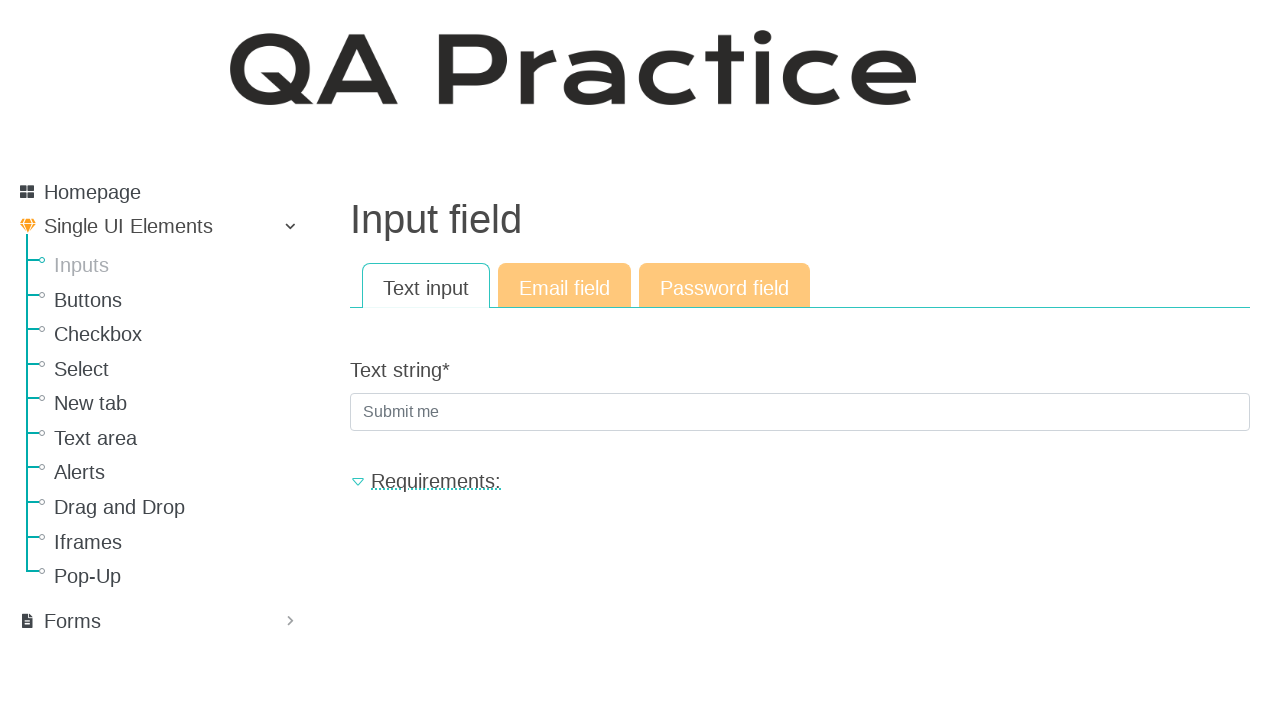

Filled input field located by label 'Text string' with 'automation test input' on internal:label="Text string"i
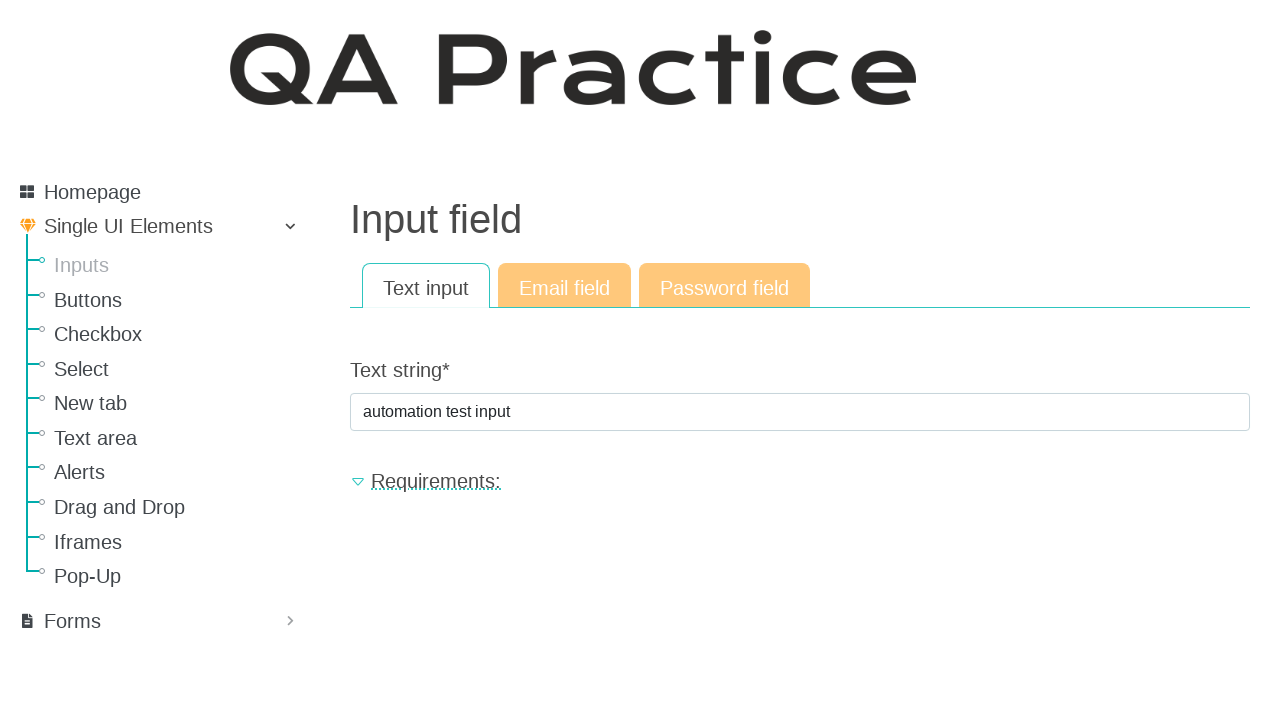

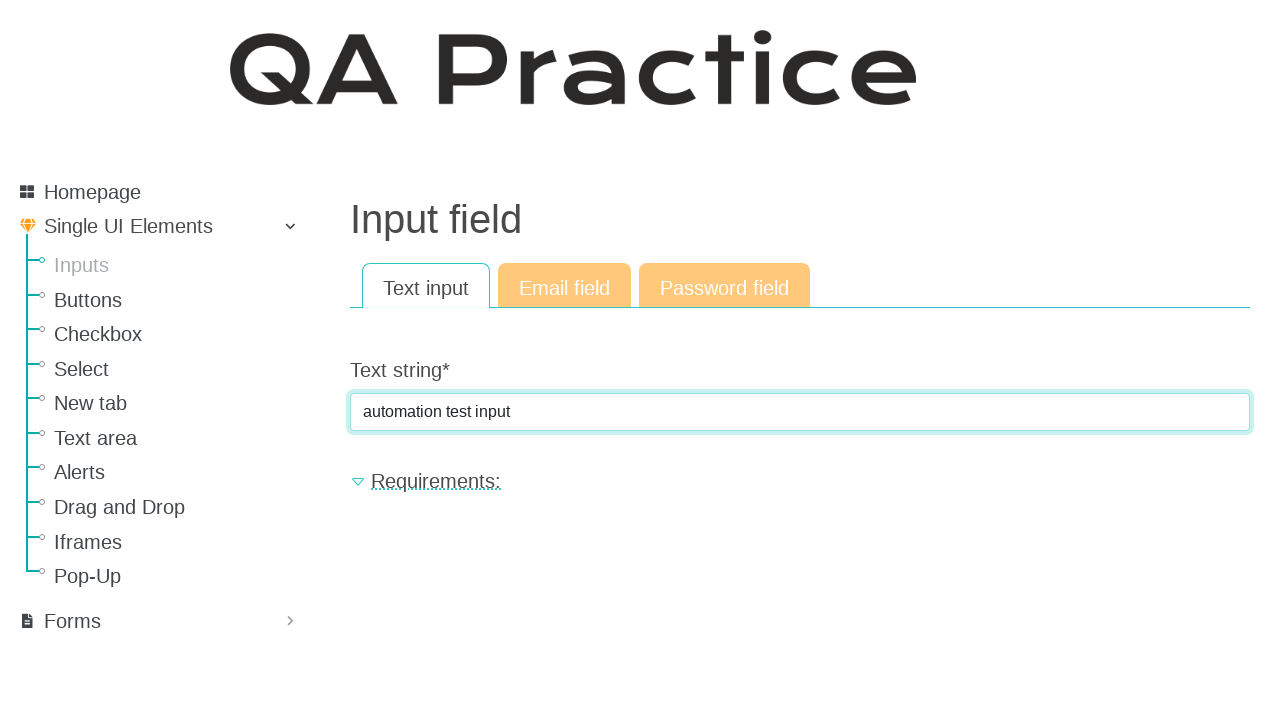